Navigates to fingerprint scan tool and waits for the bot risk score to be calculated

Starting URL: https://fingerprint-scan.com/

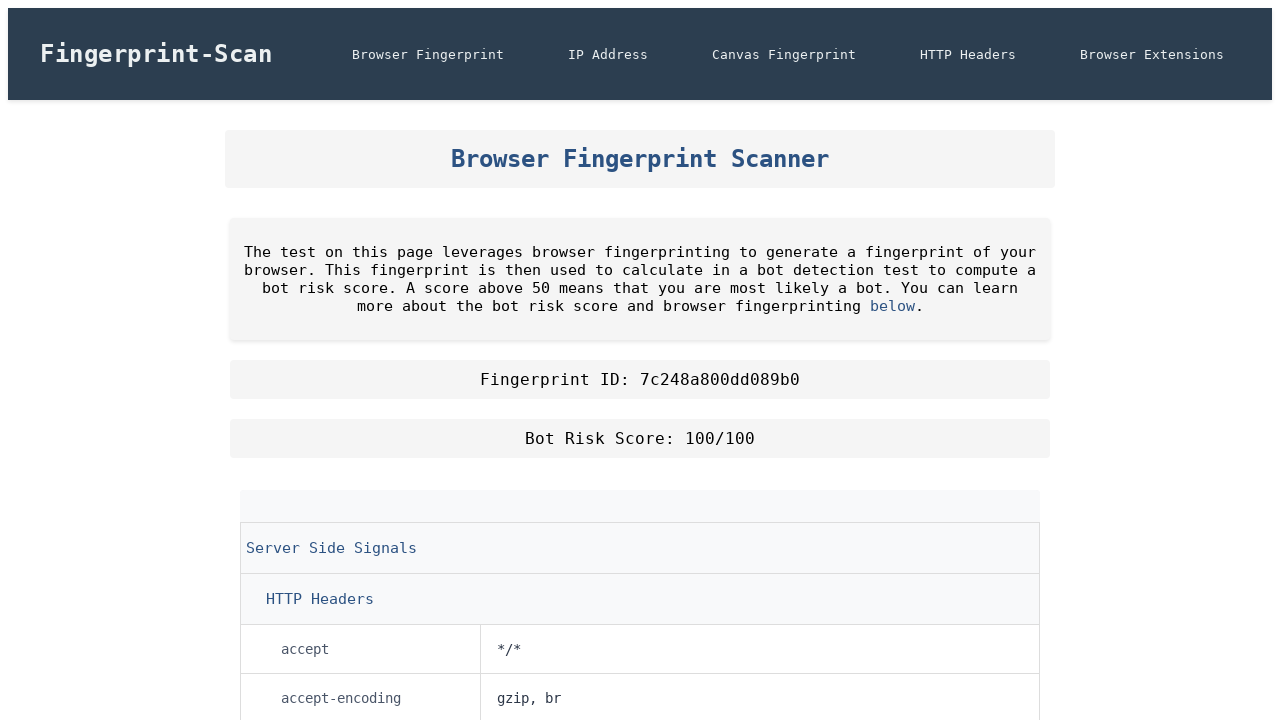

Navigated to fingerprint scan tool at https://fingerprint-scan.com/
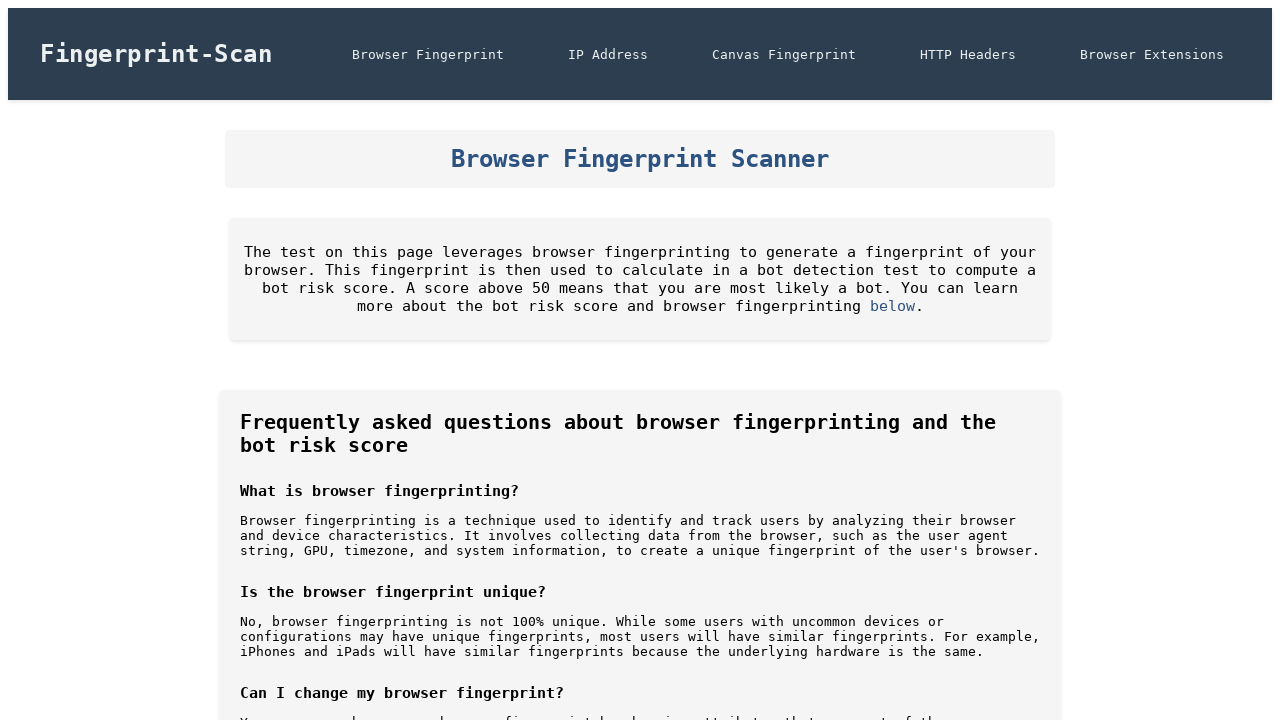

Waited for network idle state to complete page load
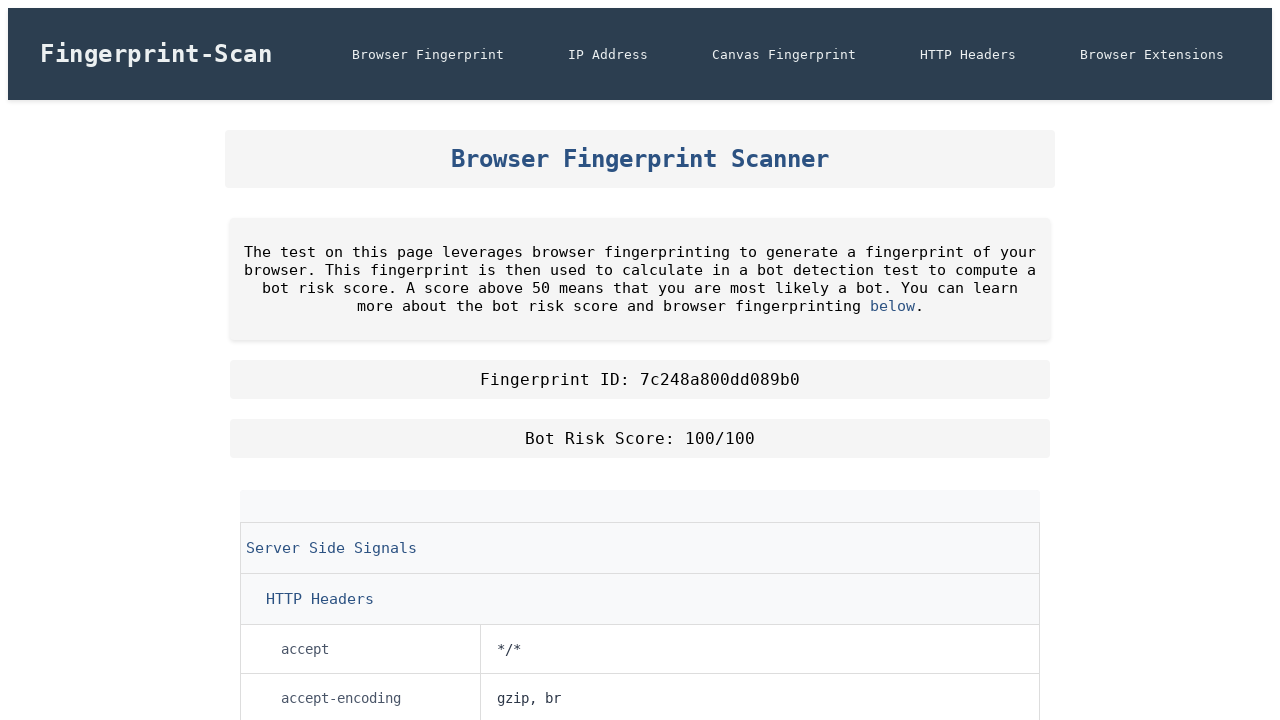

Bot risk score element found and loaded
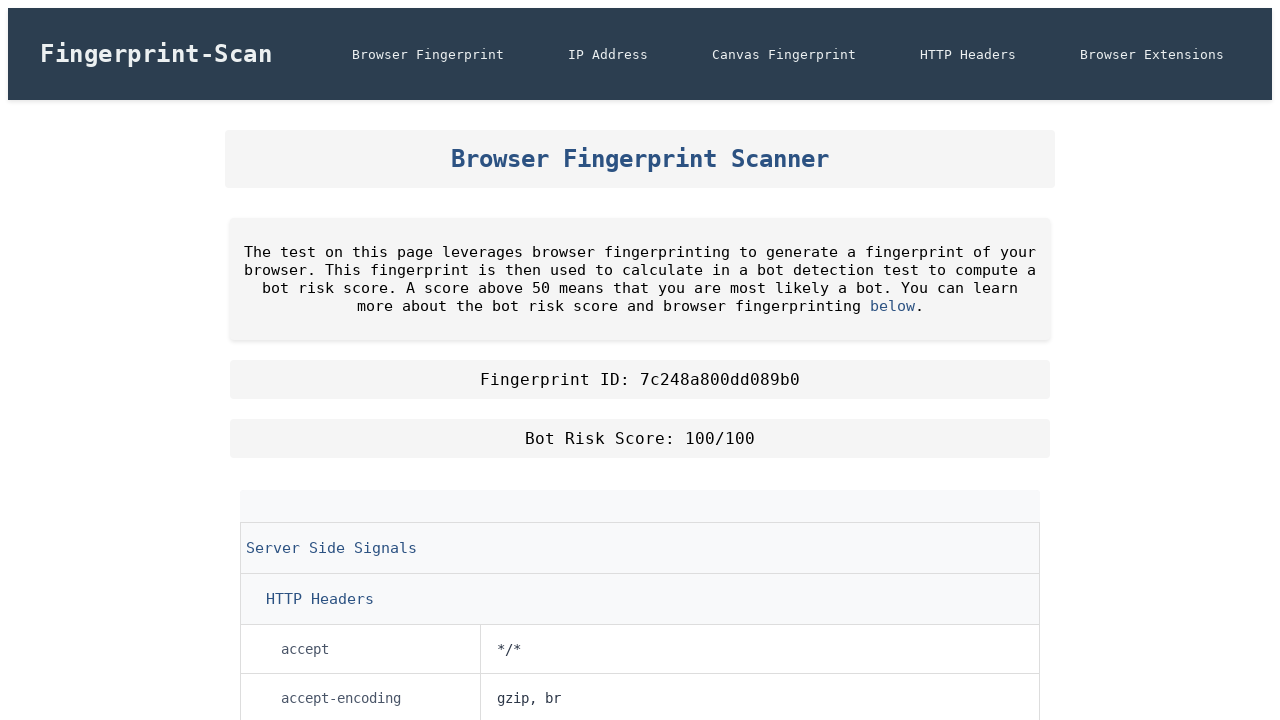

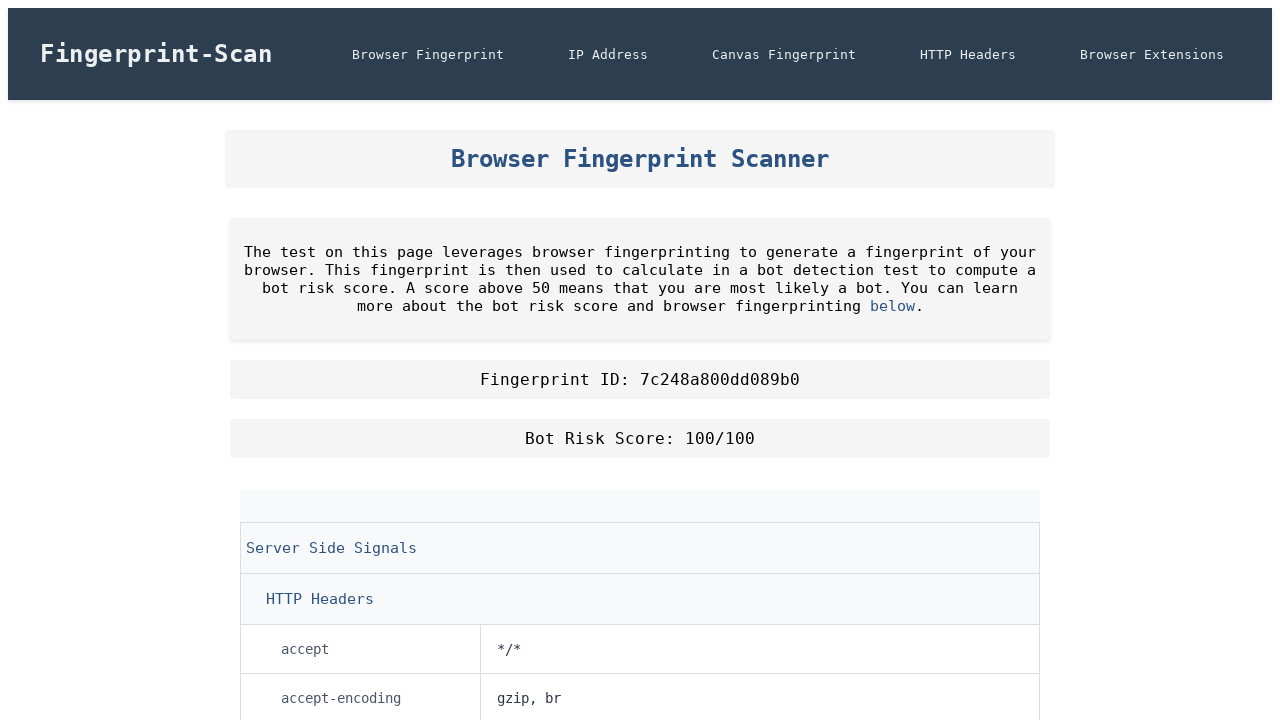